Tests the jQuery UI drag and drop functionality by dragging a draggable element and dropping it onto a droppable target within an iframe

Starting URL: https://jqueryui.com/droppable/

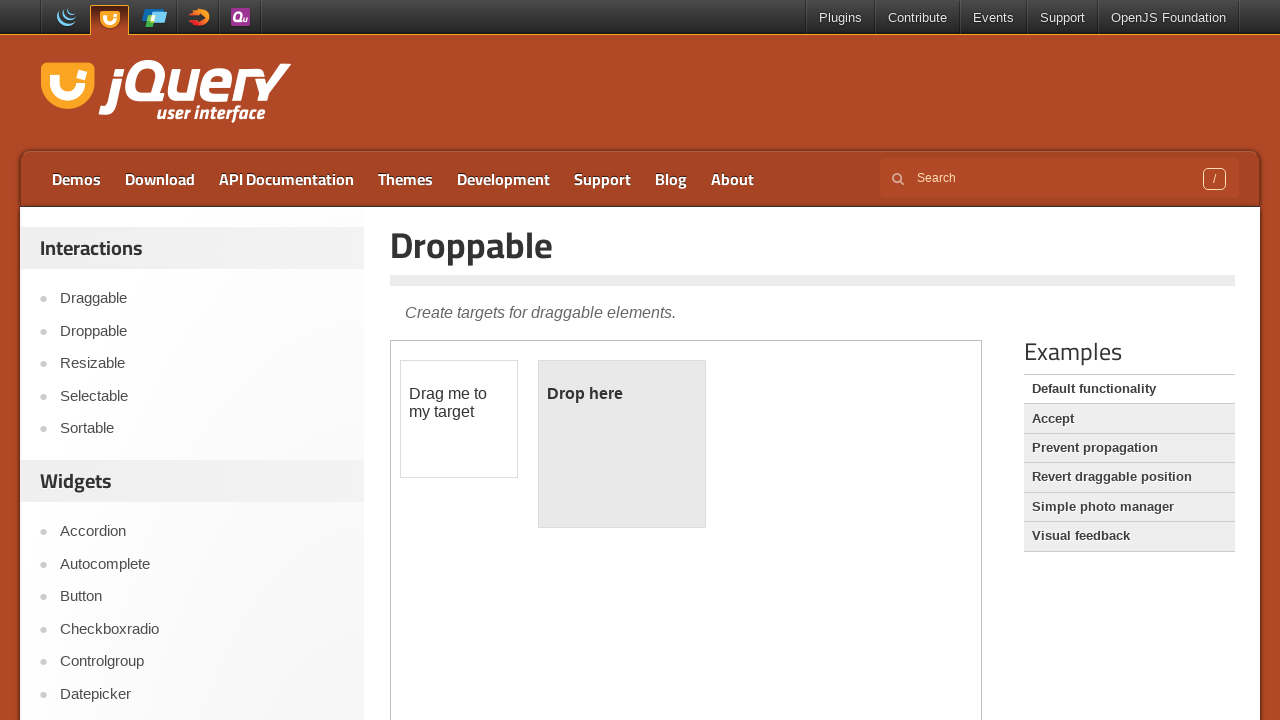

Located the demo iframe containing draggable elements
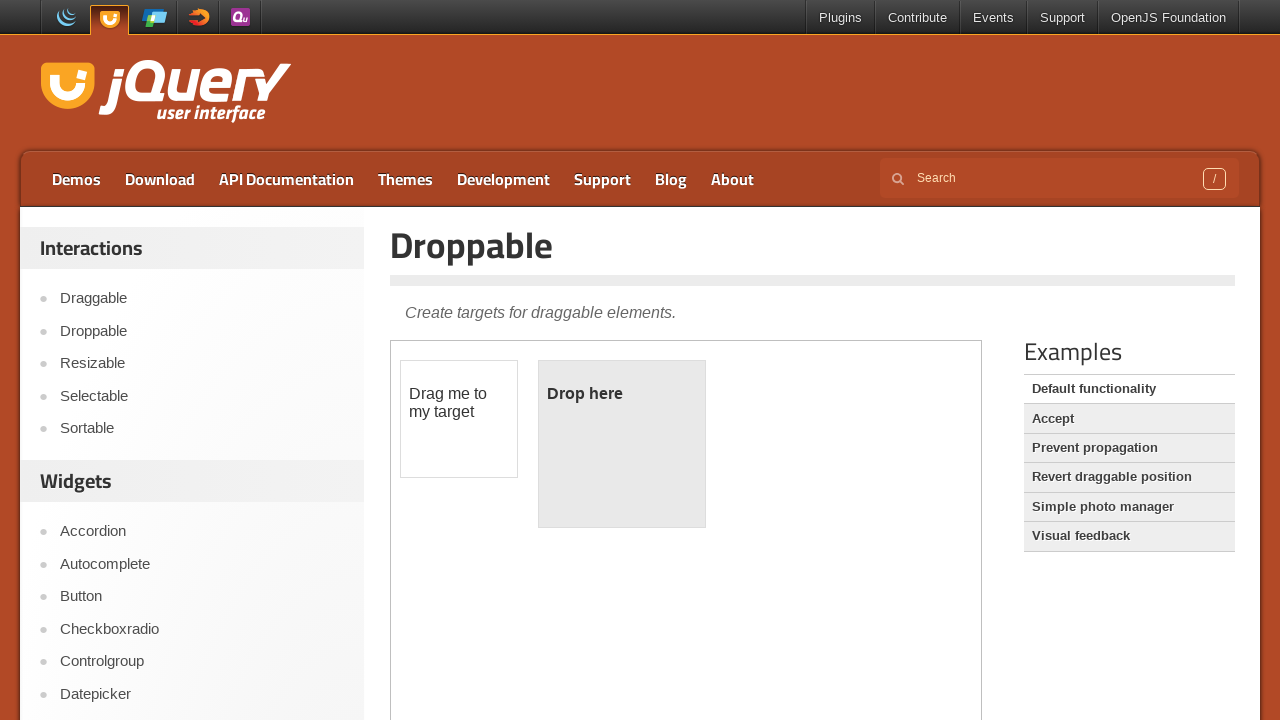

Located the draggable element with id 'draggable'
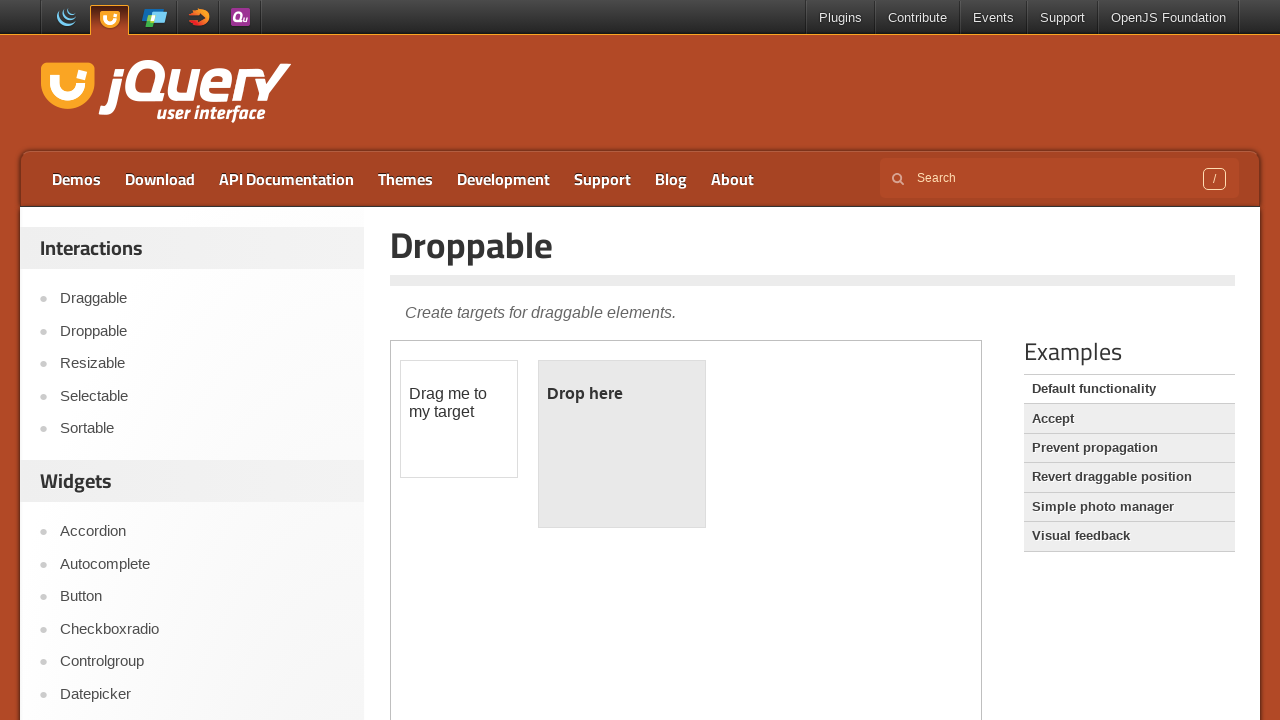

Located the droppable target element with id 'droppable'
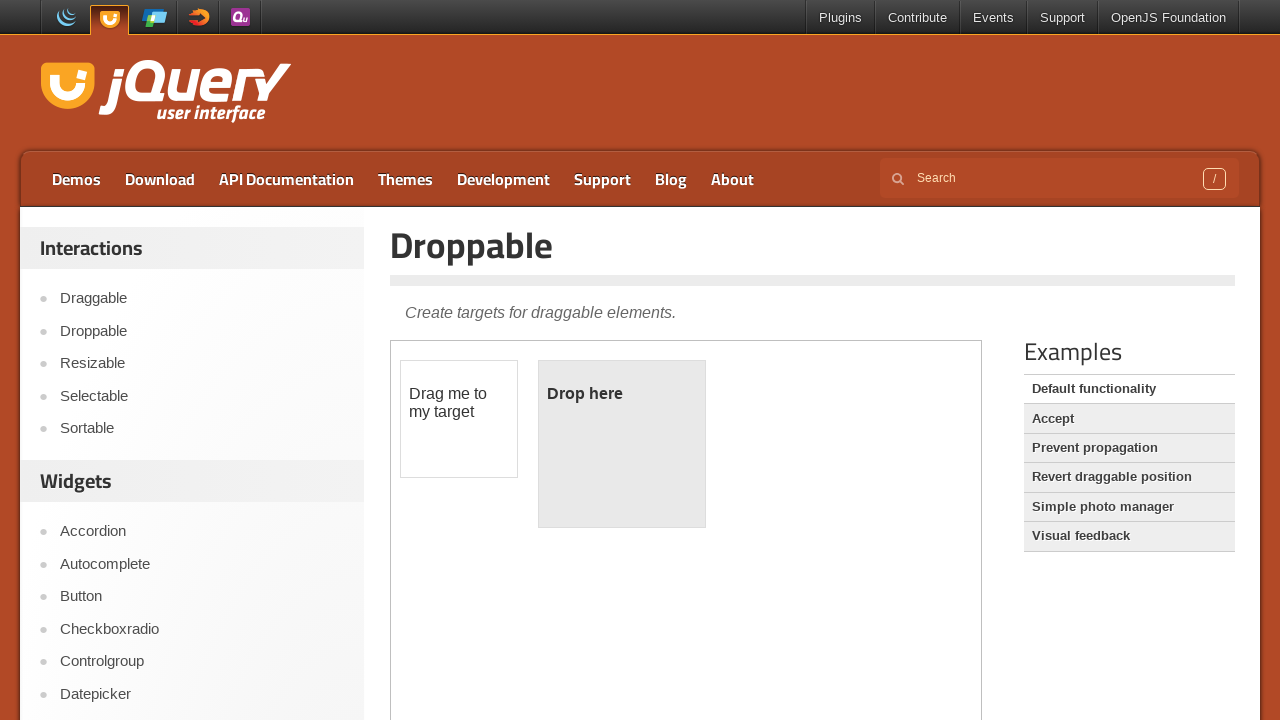

Dragged the draggable element onto the droppable target at (622, 444)
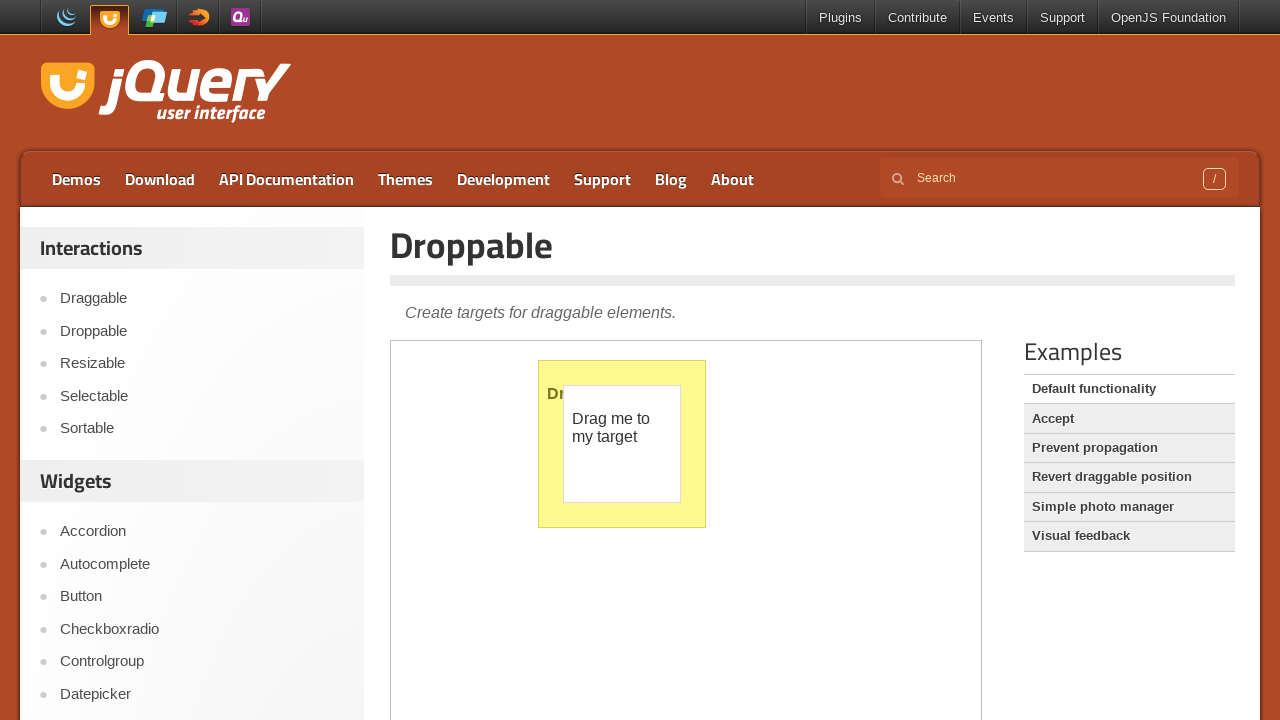

Waited 1 second to observe the drag and drop result
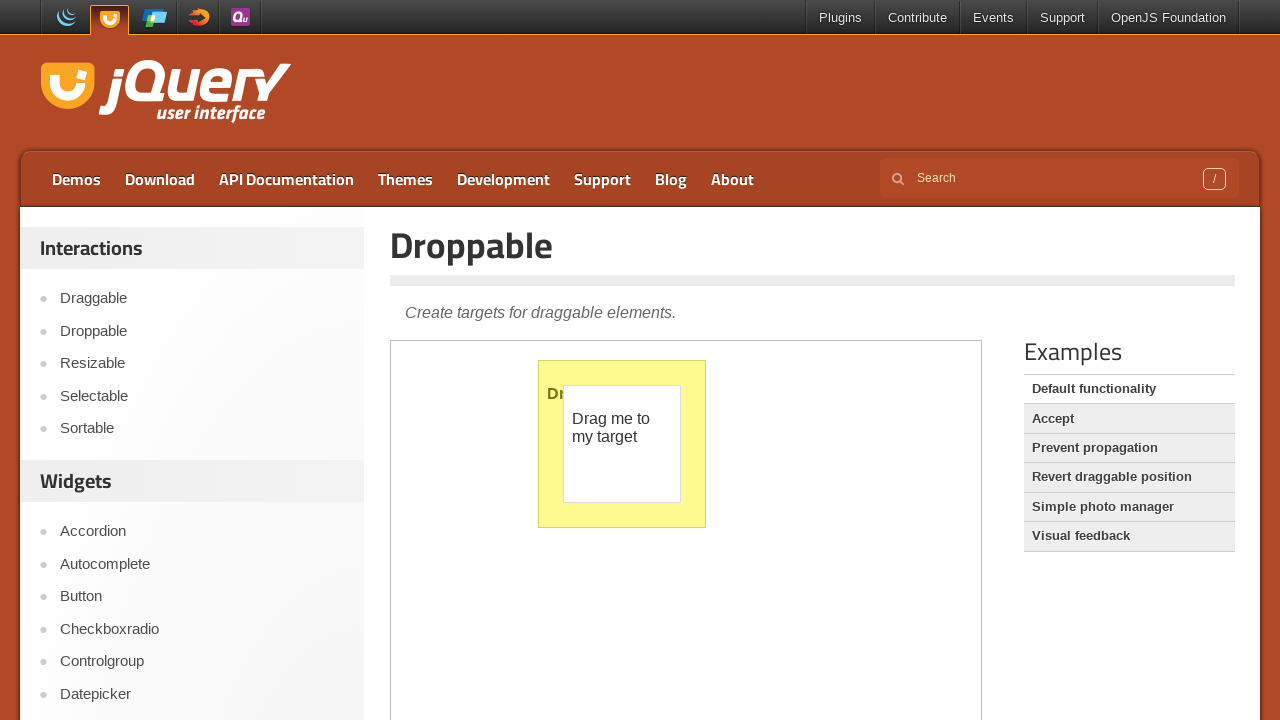

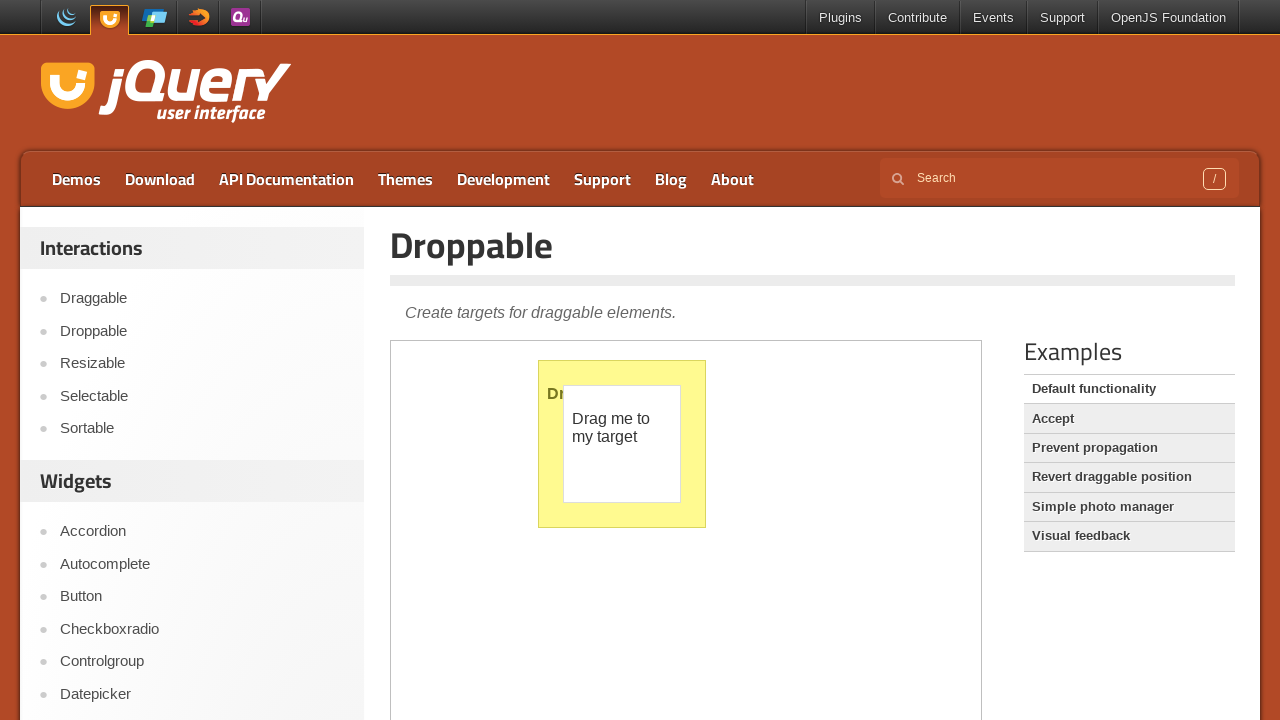